Tests filtering to display all items after viewing other filter states

Starting URL: https://demo.playwright.dev/todomvc

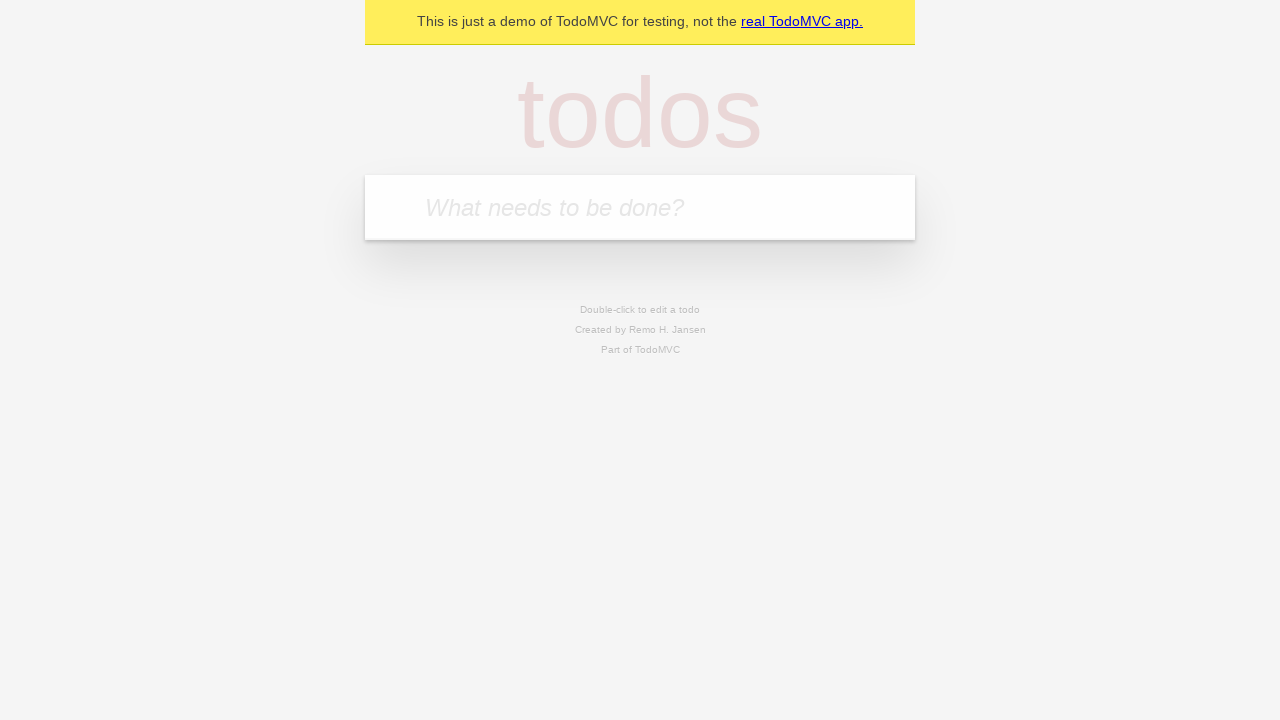

Filled todo input with 'buy some cheese' on internal:attr=[placeholder="What needs to be done?"i]
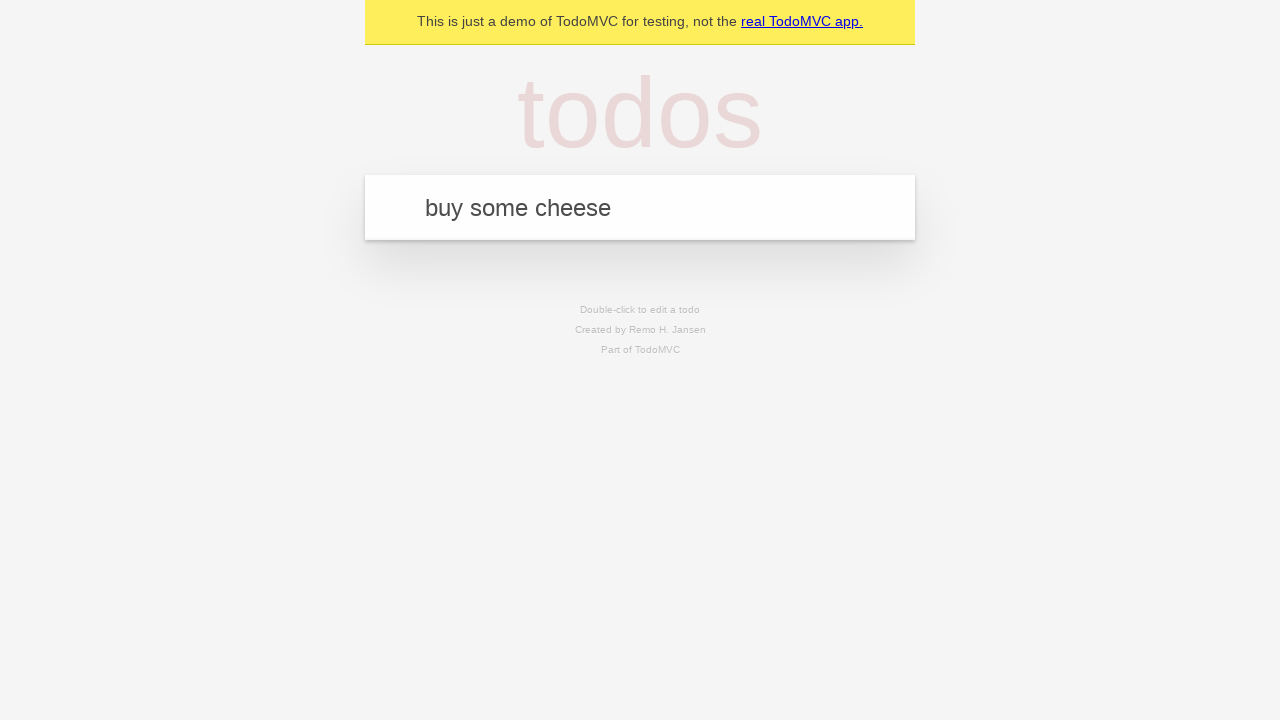

Pressed Enter to create first todo on internal:attr=[placeholder="What needs to be done?"i]
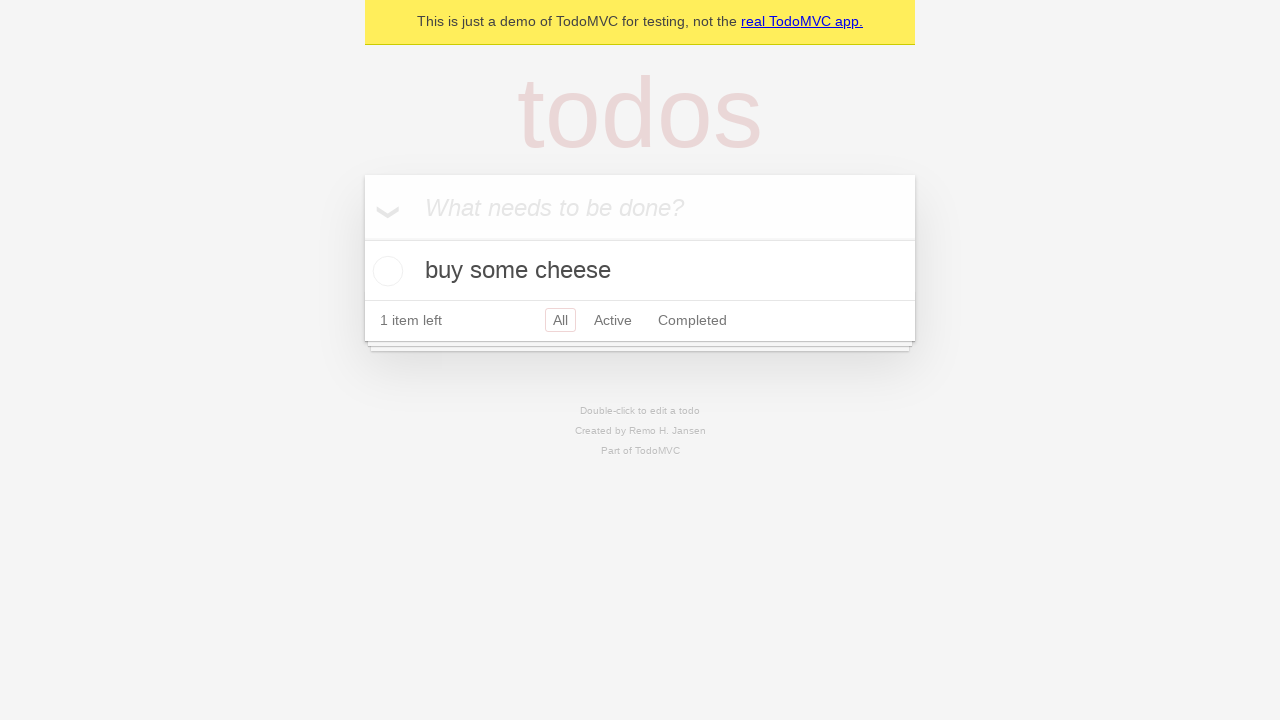

Filled todo input with 'feed the cat' on internal:attr=[placeholder="What needs to be done?"i]
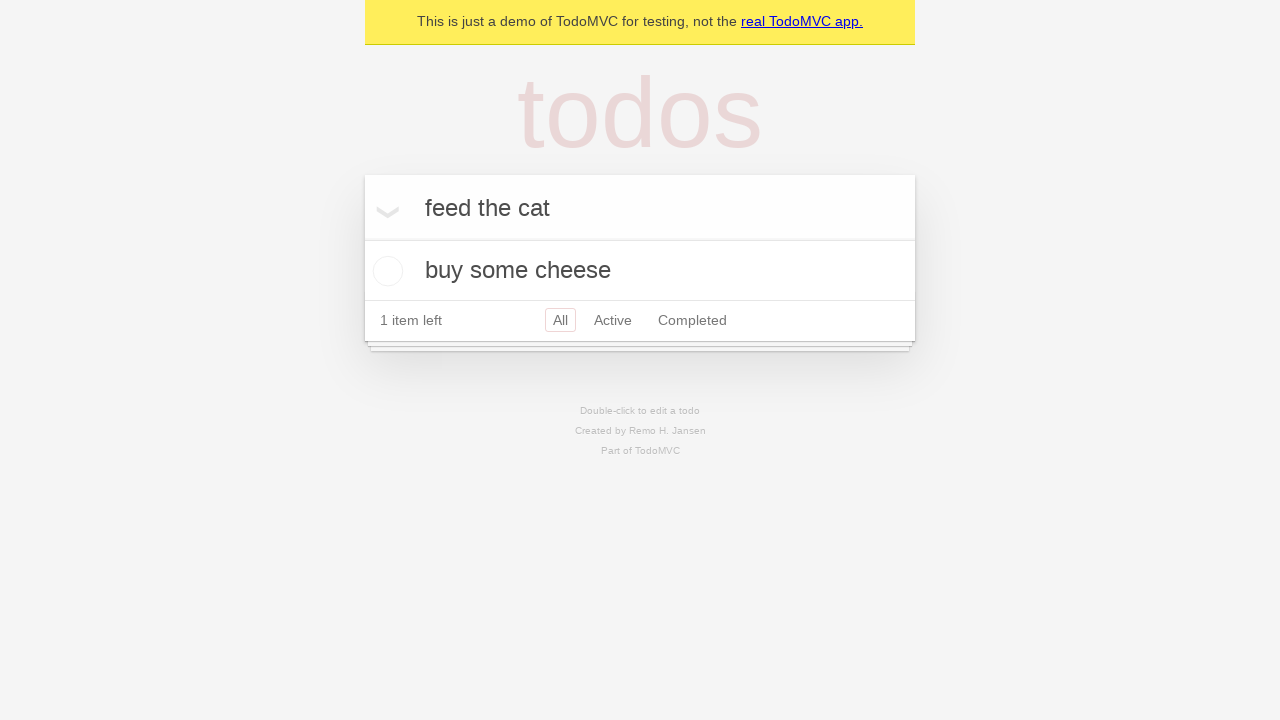

Pressed Enter to create second todo on internal:attr=[placeholder="What needs to be done?"i]
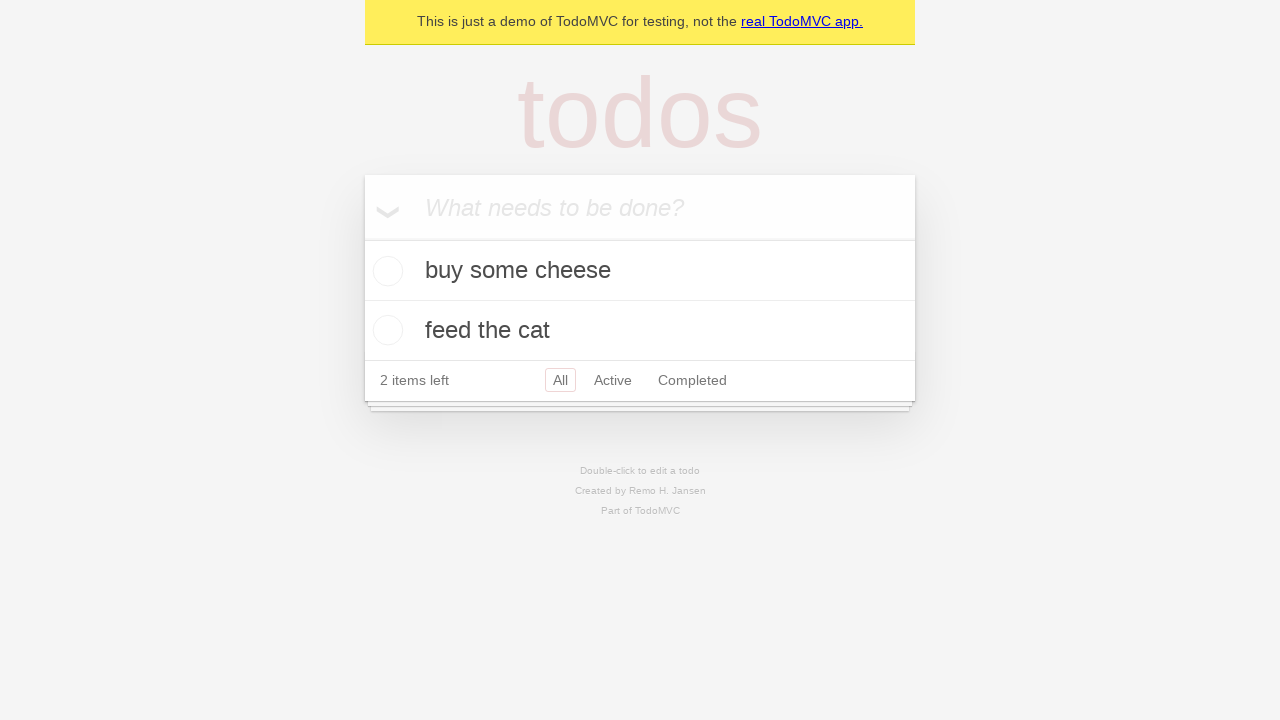

Filled todo input with 'book a doctors appointment' on internal:attr=[placeholder="What needs to be done?"i]
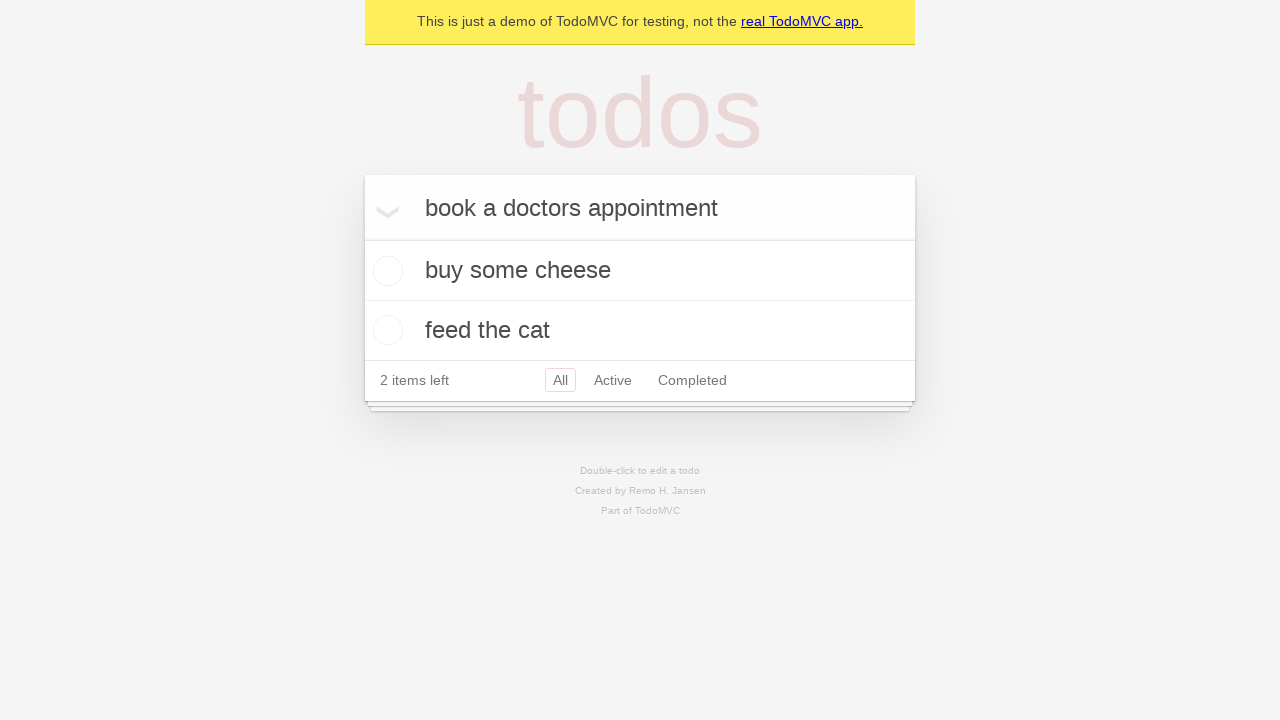

Pressed Enter to create third todo on internal:attr=[placeholder="What needs to be done?"i]
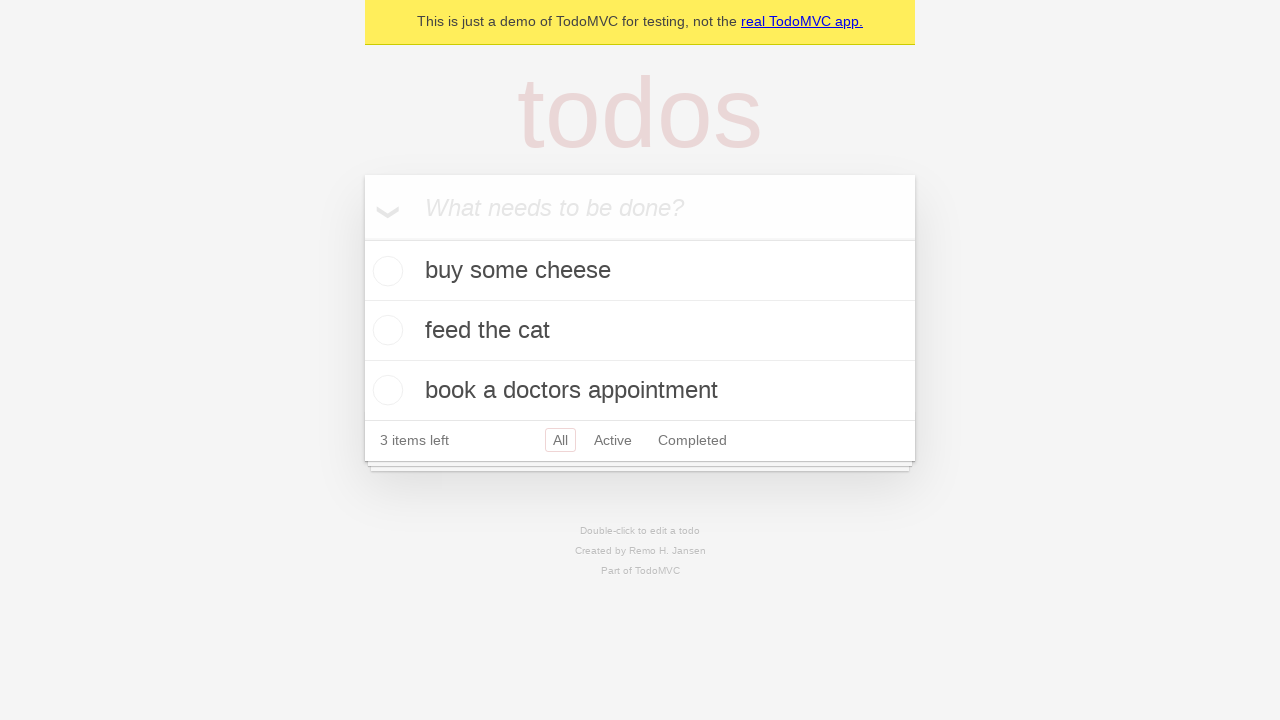

Checked the second todo item at (385, 330) on internal:testid=[data-testid="todo-item"s] >> nth=1 >> internal:role=checkbox
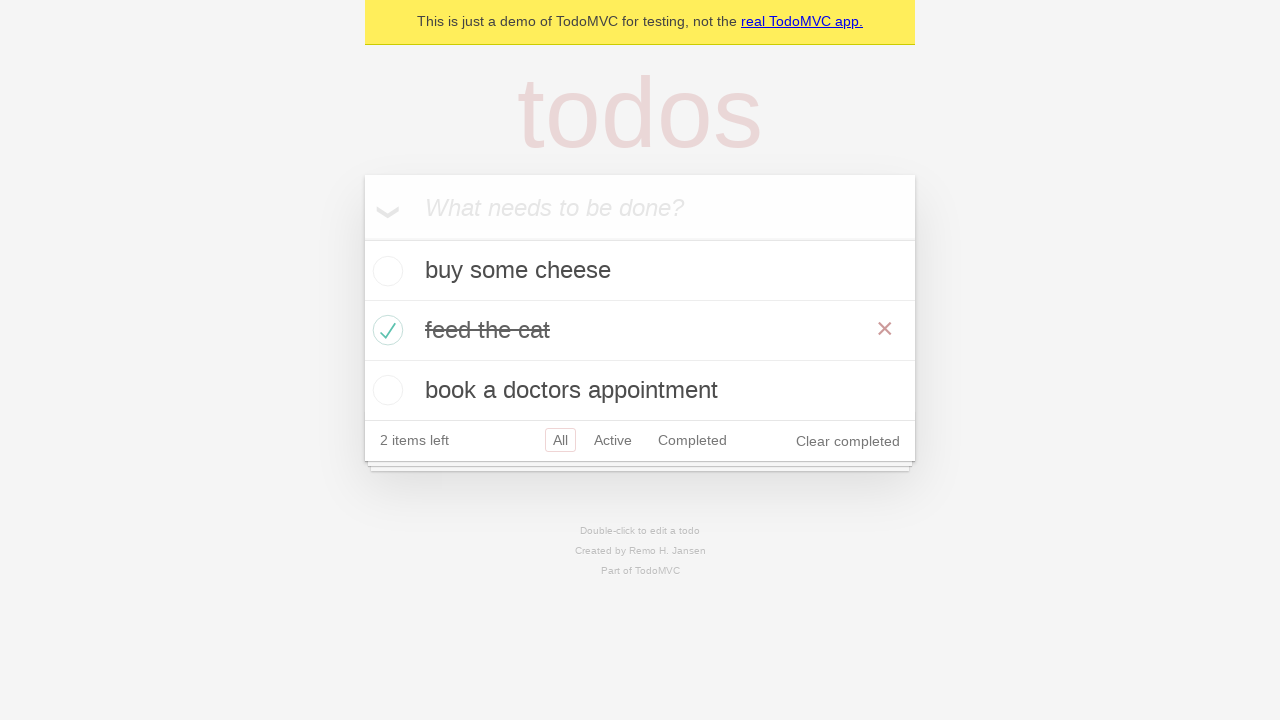

Clicked 'Active' filter link at (613, 440) on internal:role=link[name="Active"i]
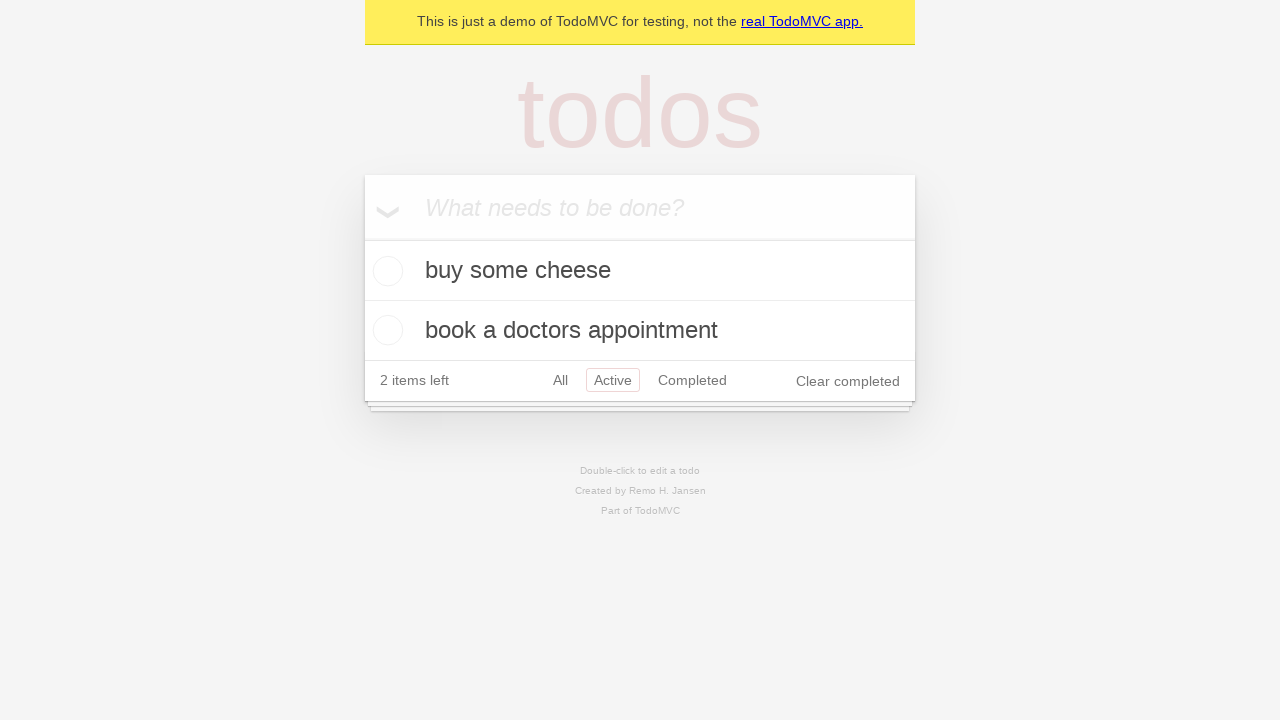

Clicked 'Completed' filter link at (692, 380) on internal:role=link[name="Completed"i]
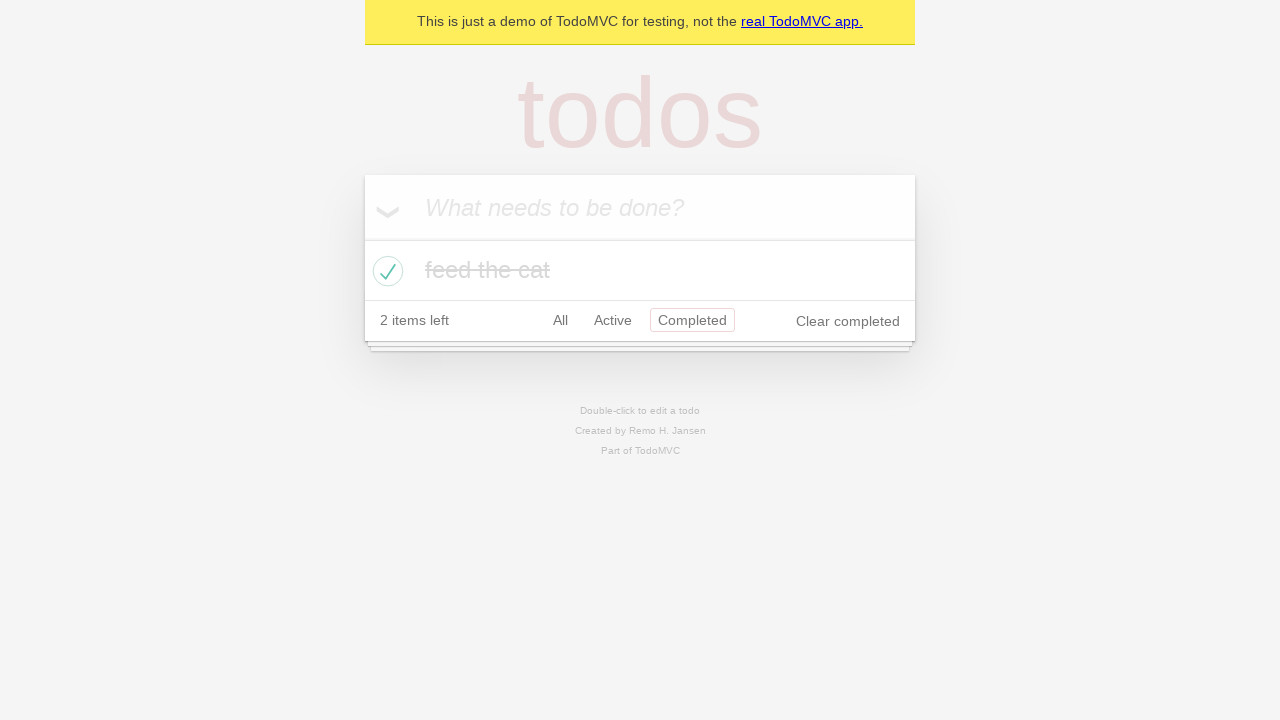

Clicked 'All' filter link to display all items at (560, 320) on internal:role=link[name="All"i]
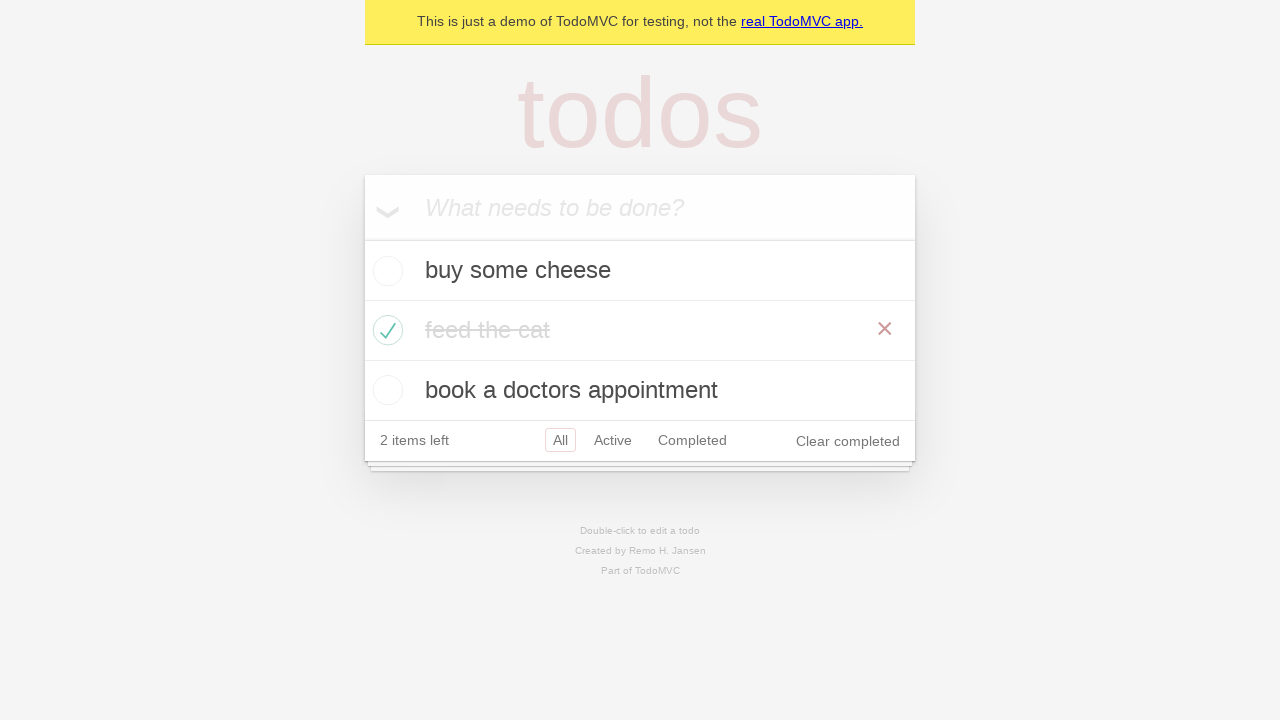

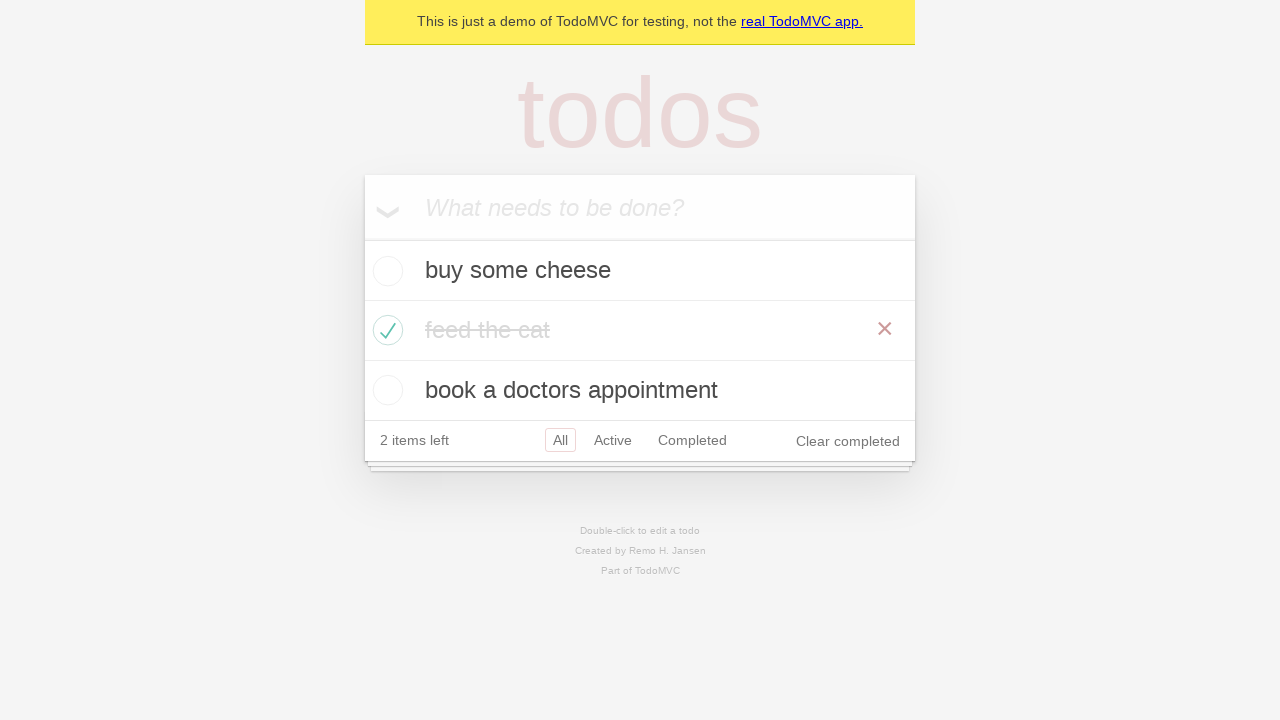